Tests number input field by navigating to the inputs page and entering a numeric value.

Starting URL: http://the-internet.herokuapp.com

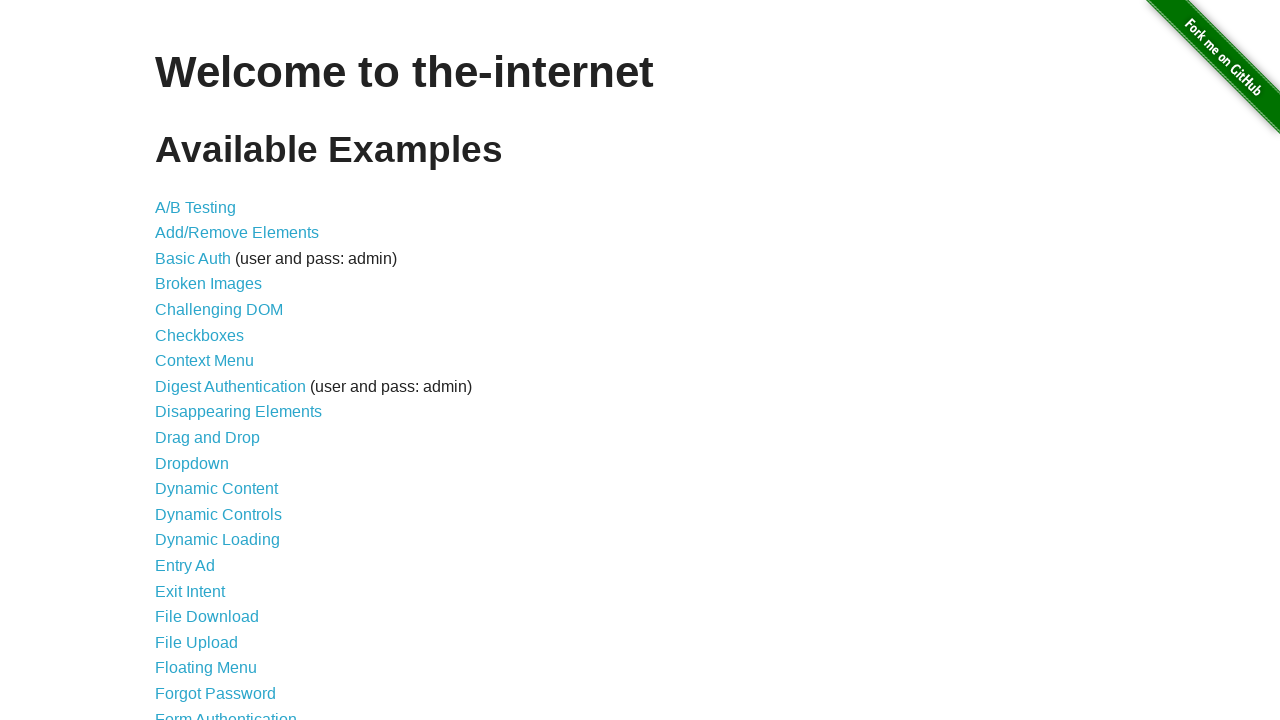

Clicked on Inputs link to navigate to inputs page at (176, 361) on xpath=//*[@id='content']//*[text()='Inputs']
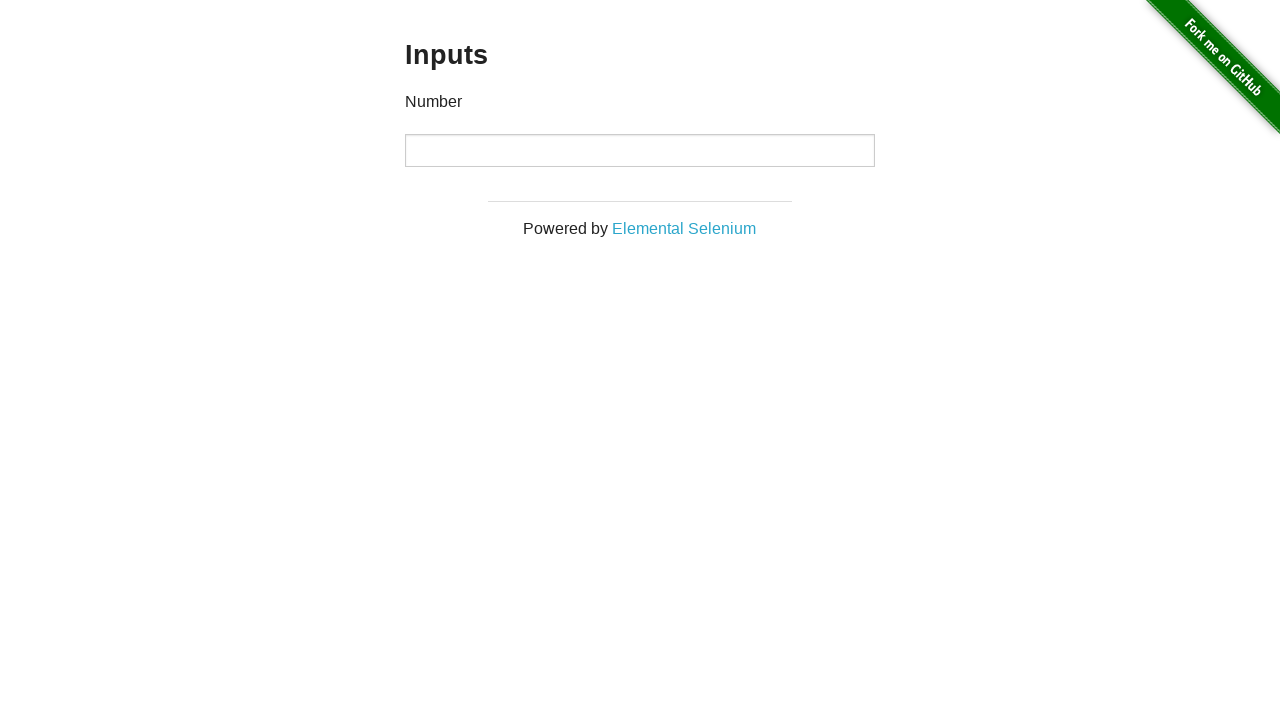

Entered numeric value '1' into number input field on input[type='number']
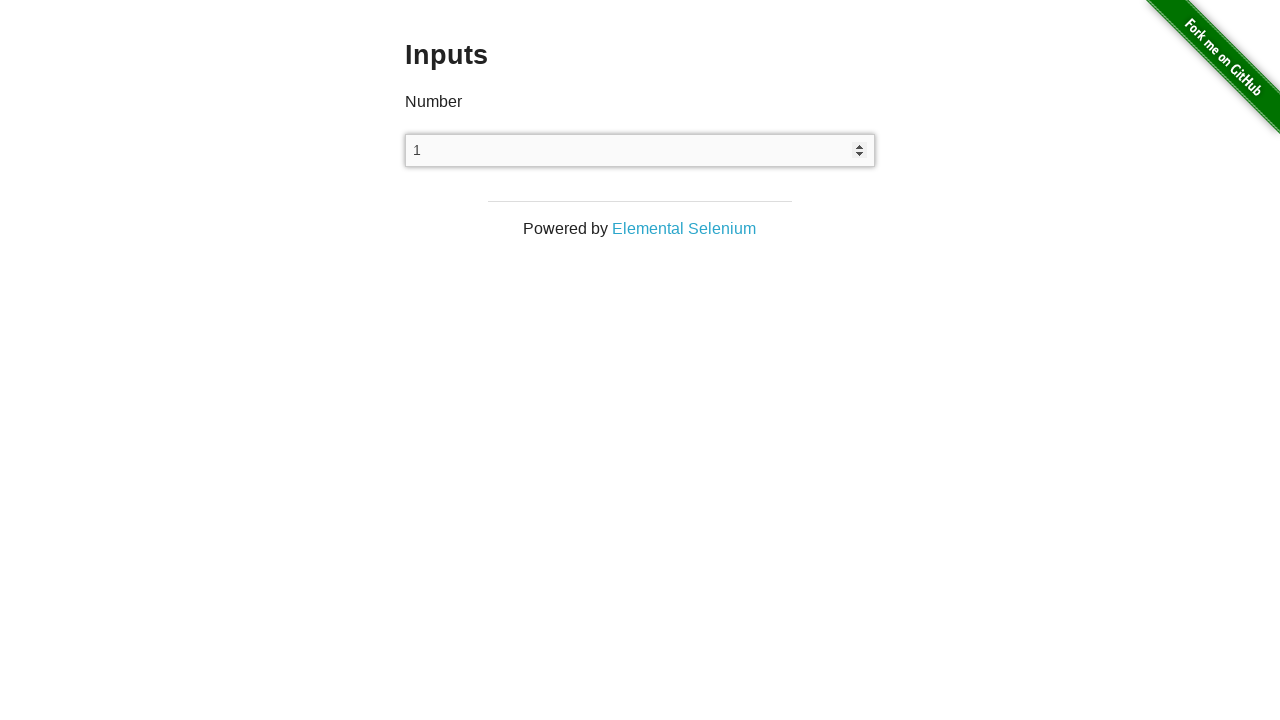

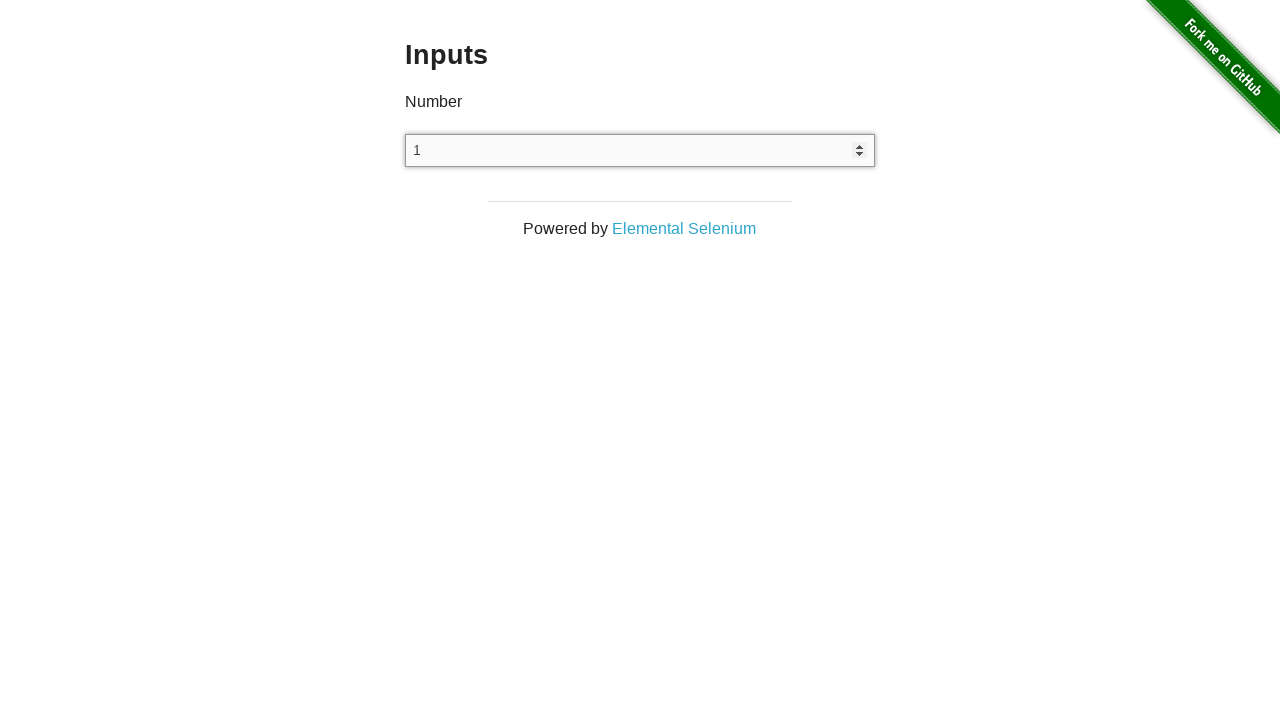